Tests the Playwright homepage by verifying the page title contains "Playwright", checking the "Get started" link has the correct href attribute, clicking it, and verifying navigation to the intro page.

Starting URL: https://playwright.dev/

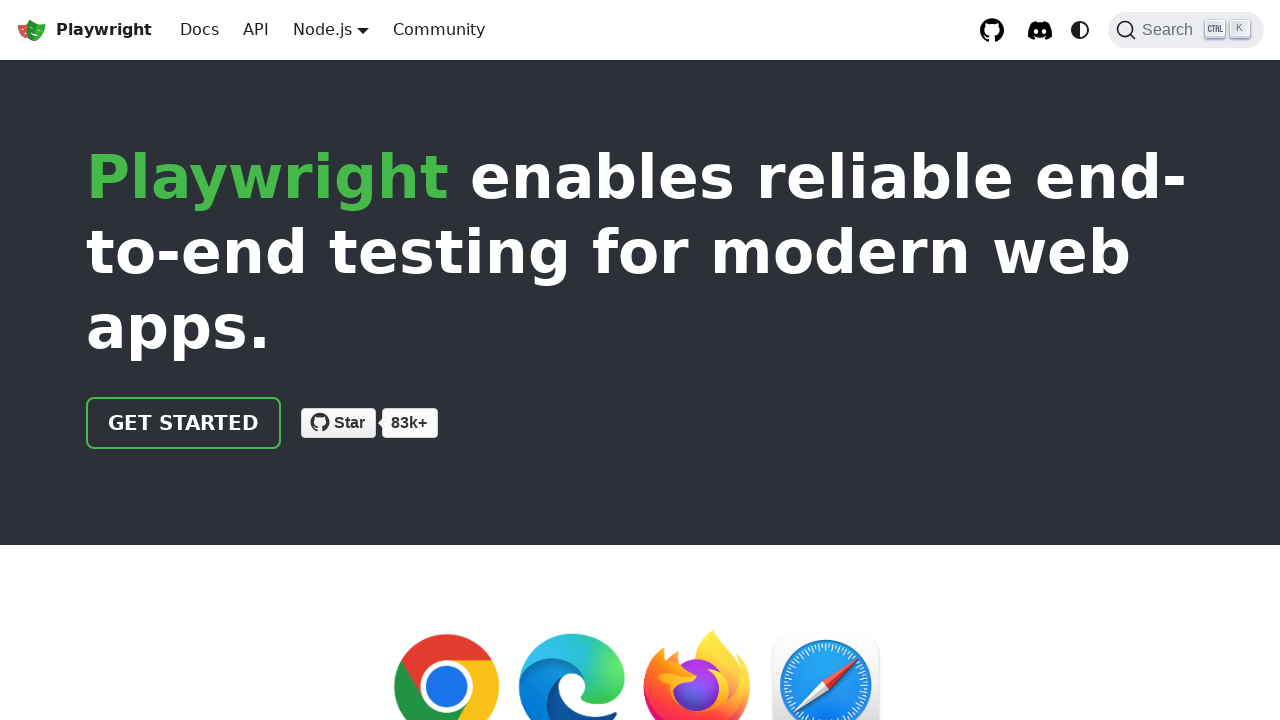

Verified page title contains 'Playwright'
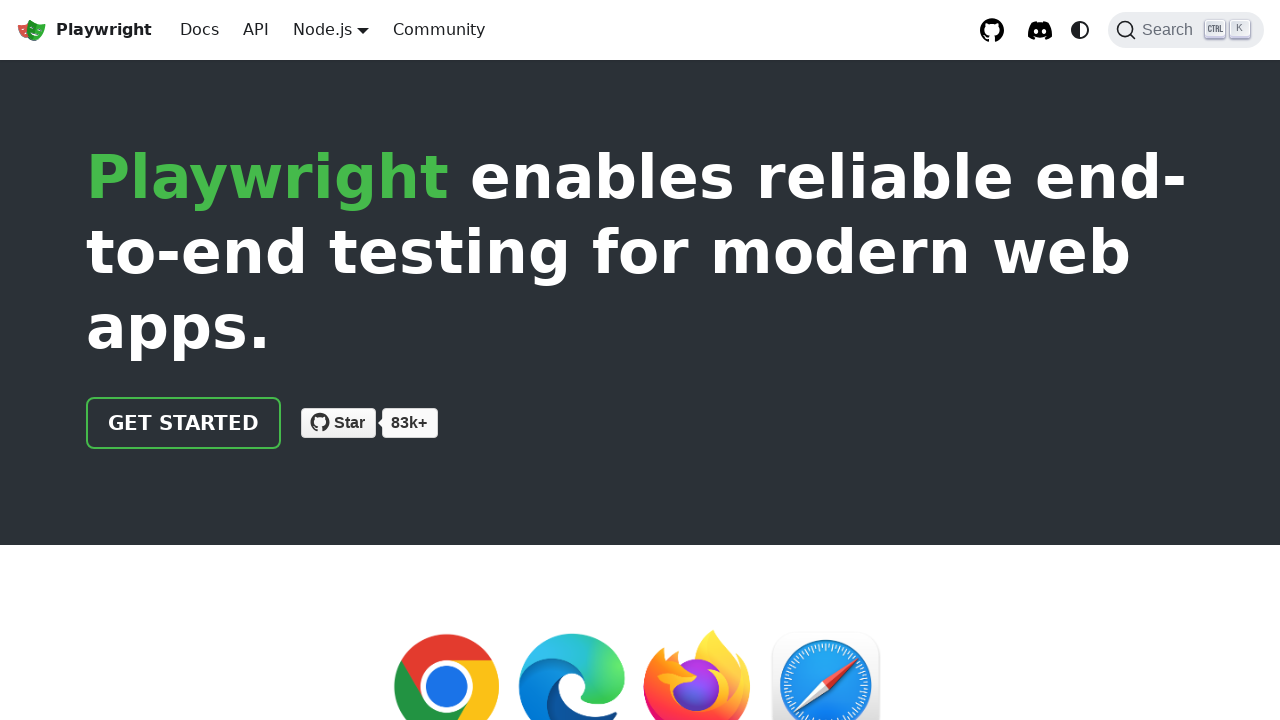

Located 'Get started' link
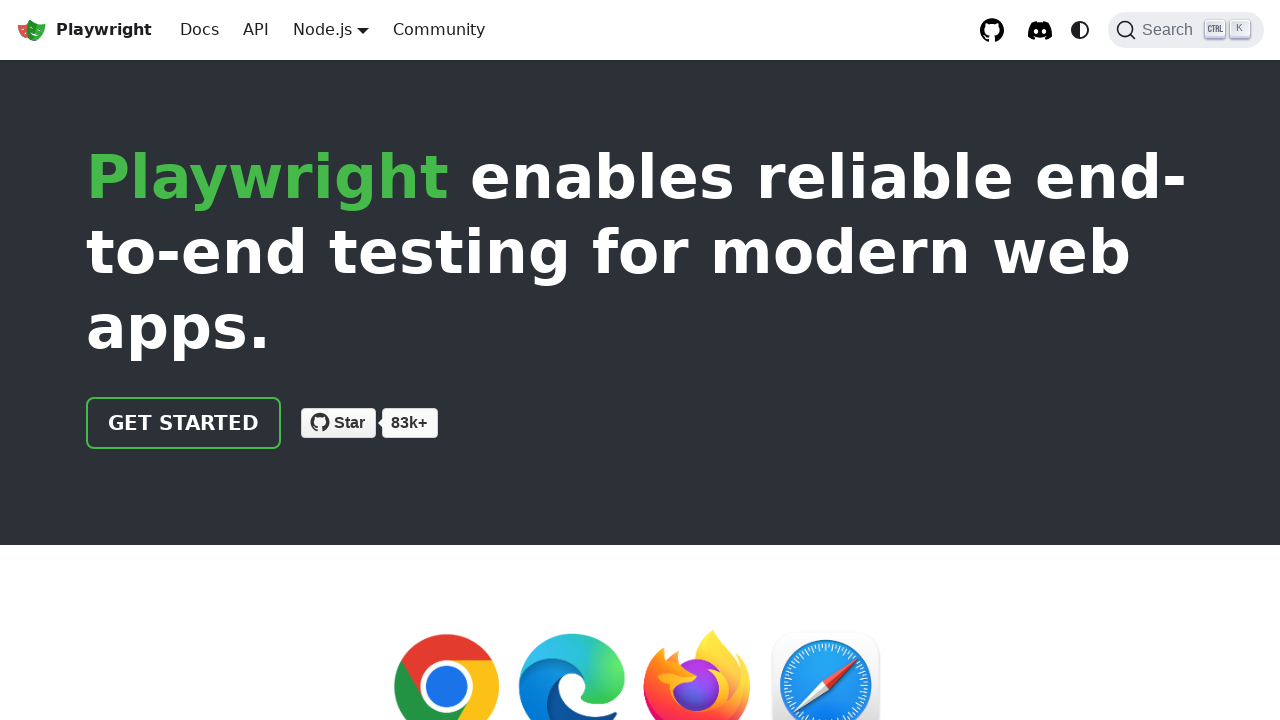

Verified 'Get started' link href is '/docs/intro'
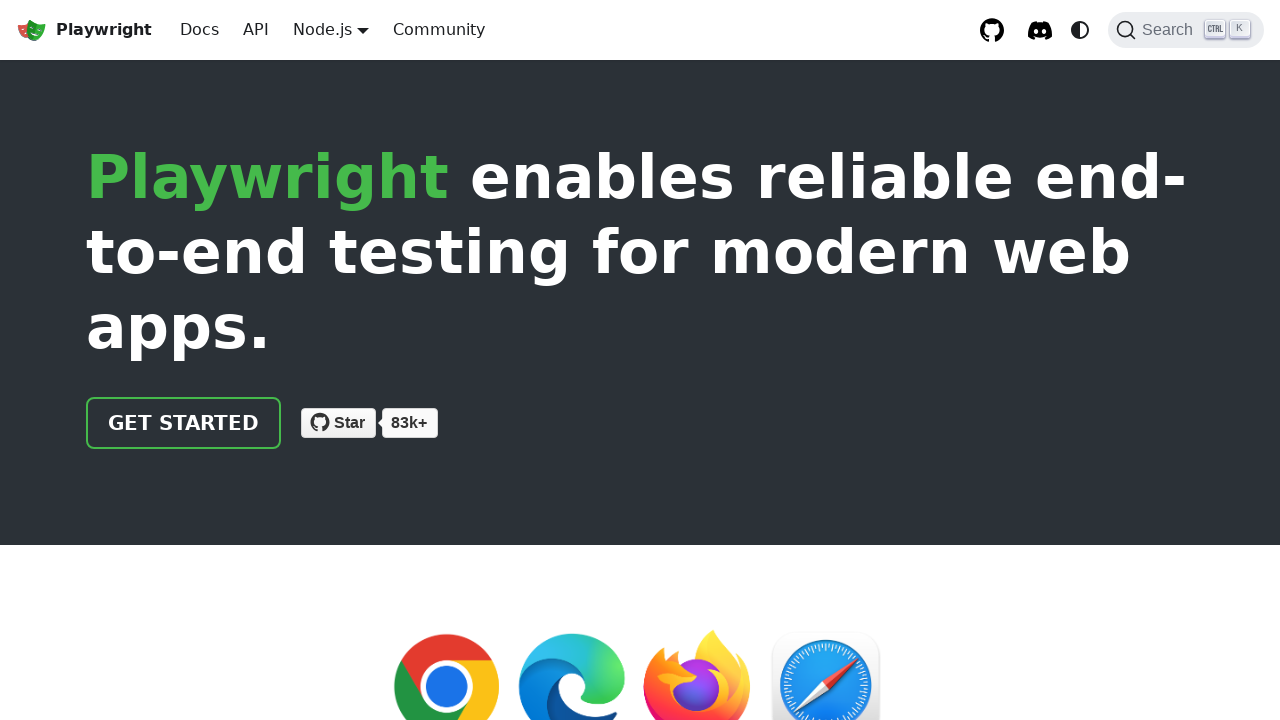

Clicked 'Get started' link at (184, 423) on text=Get started
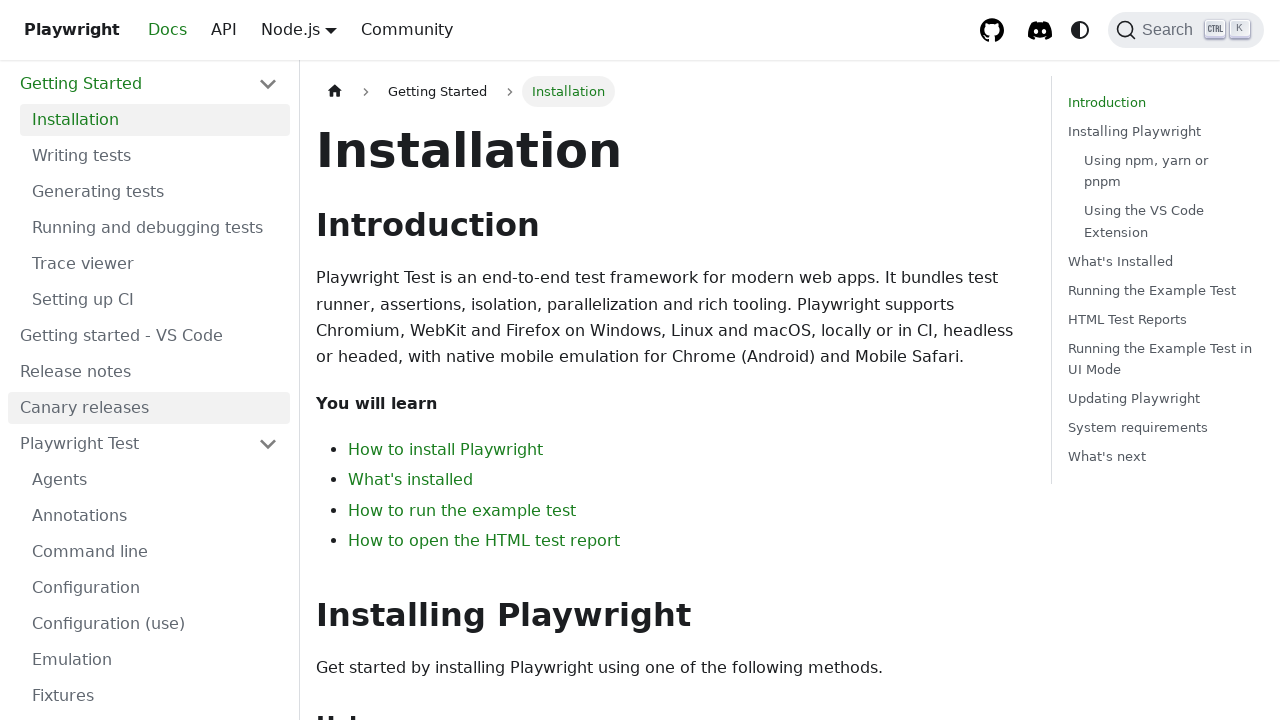

Verified navigation to intro page (URL contains 'intro')
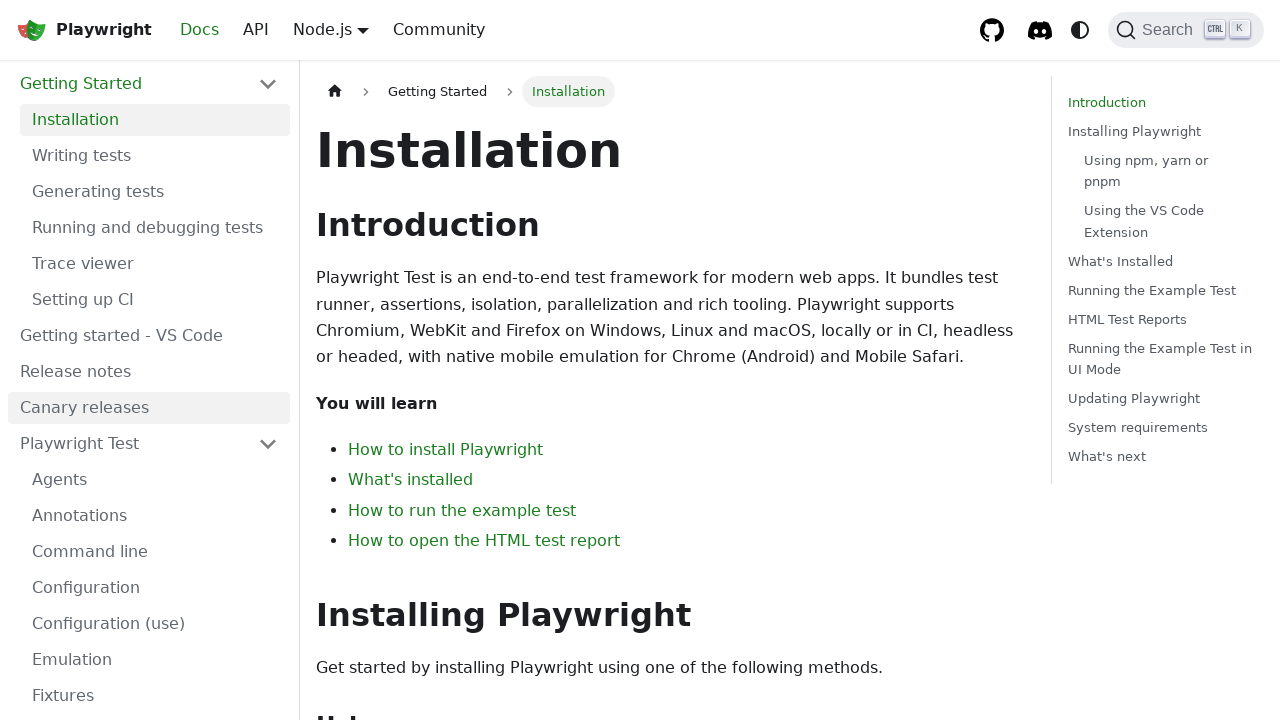

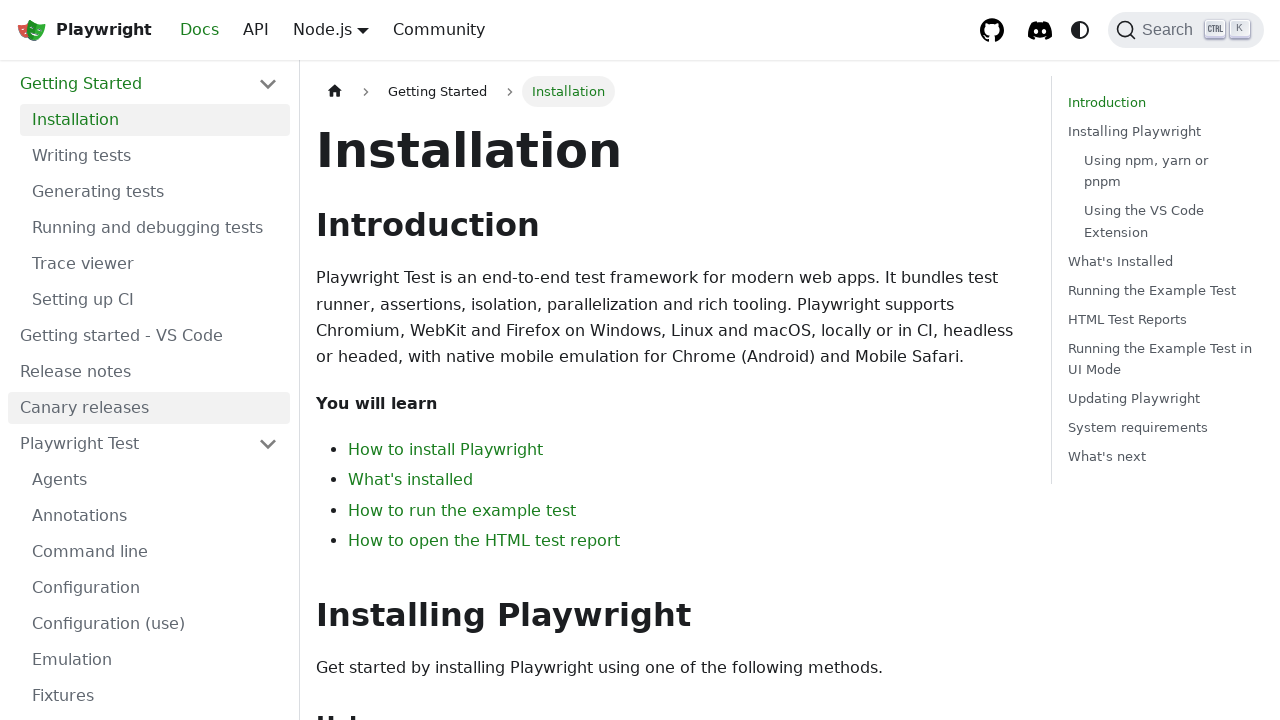